Tests the Online Centres Network place finder by entering a postcode and verifying a result is displayed

Starting URL: https://www.gov.uk/ukonline-centre-internet-access-computer-training

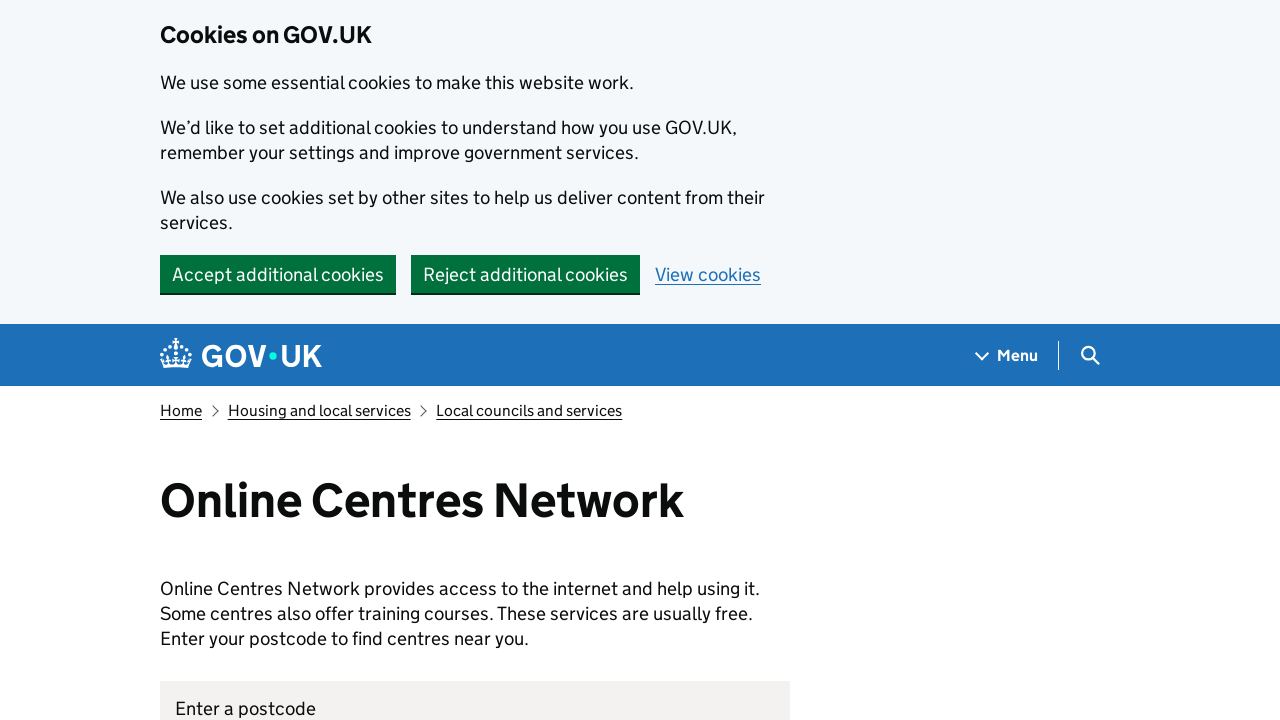

Online Centres Network heading is visible
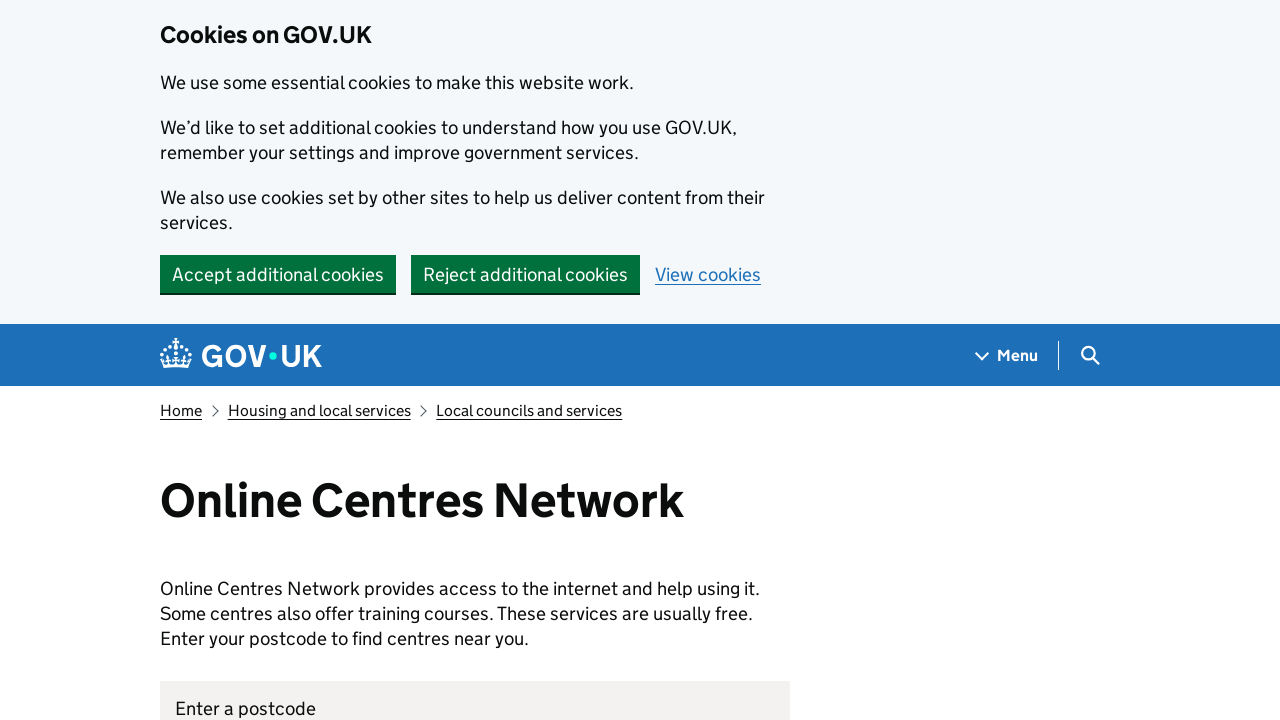

Entered postcode 'WC2B 6NH' in the postcode field on internal:label="Enter a postcode"i
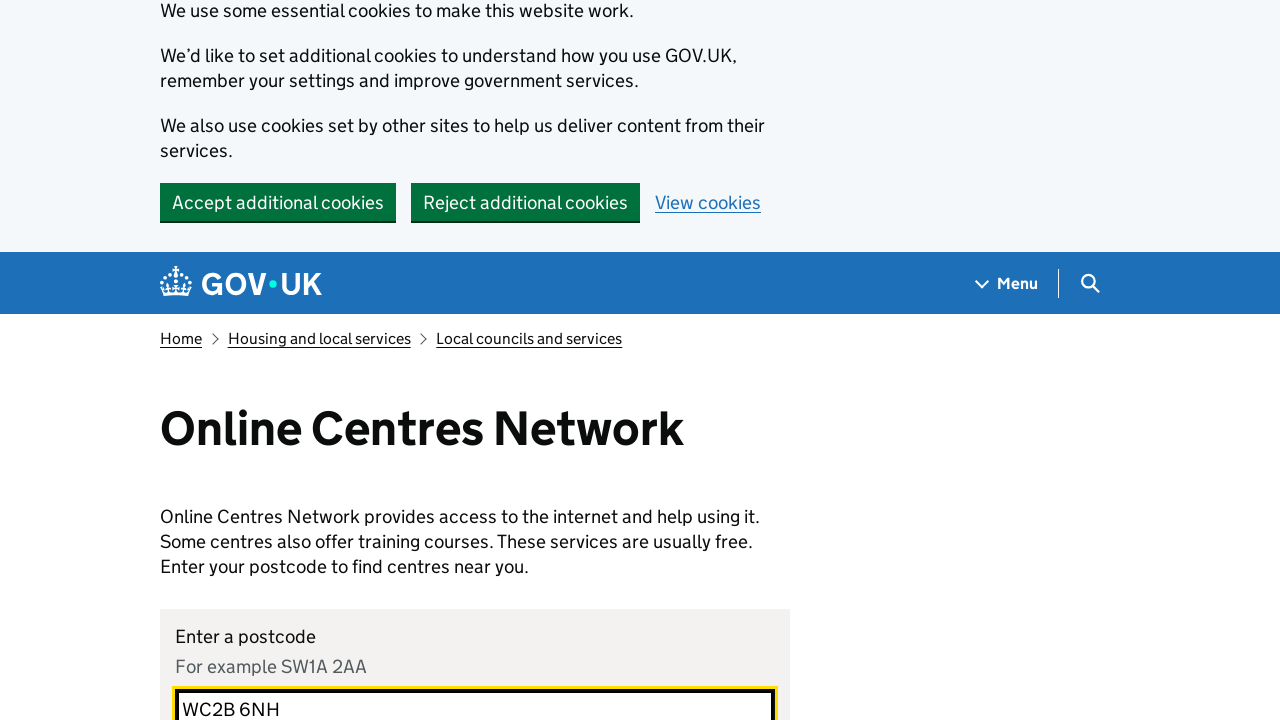

Clicked Find button to search for online centres at (272, 360) on internal:role=button[name="Find"i]
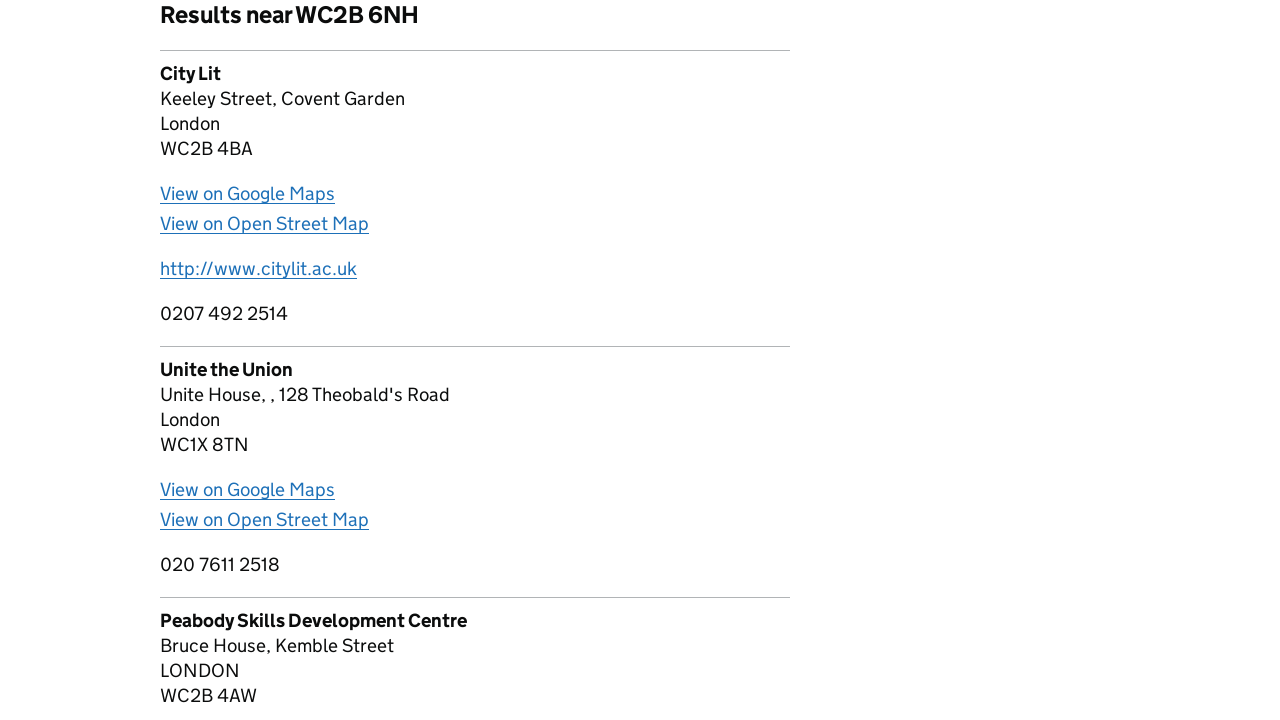

Holborn Library result is displayed
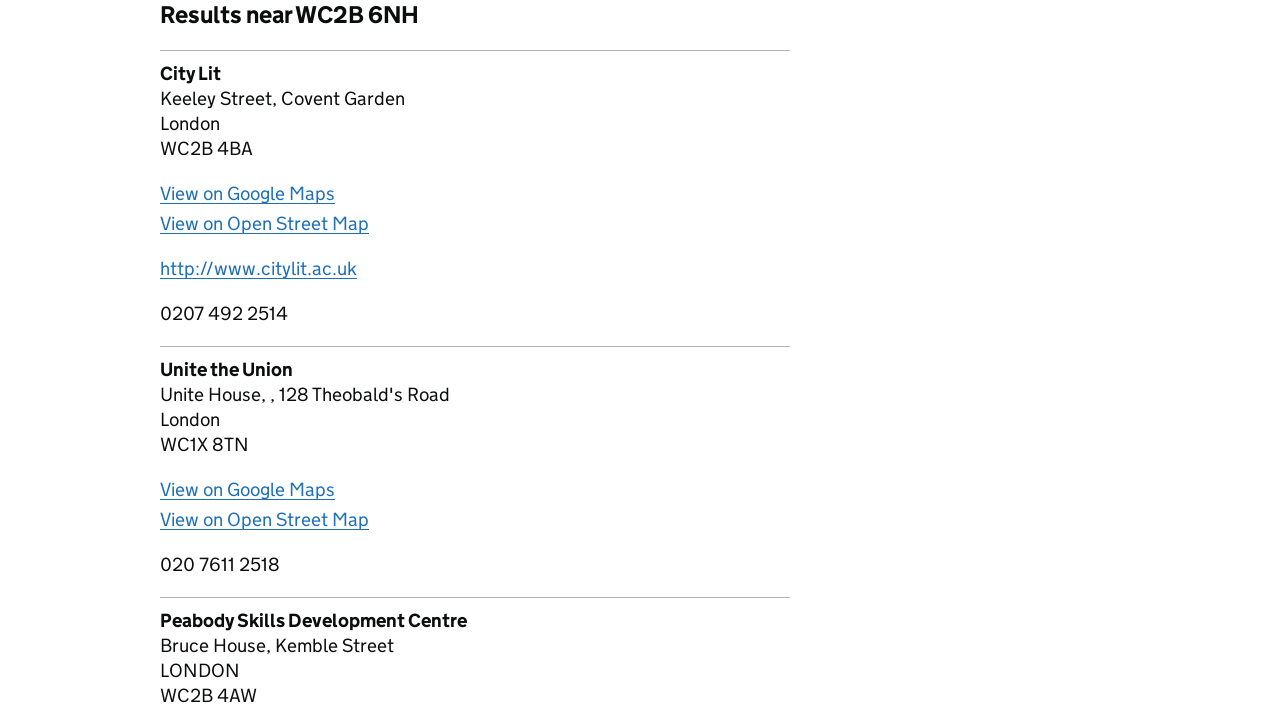

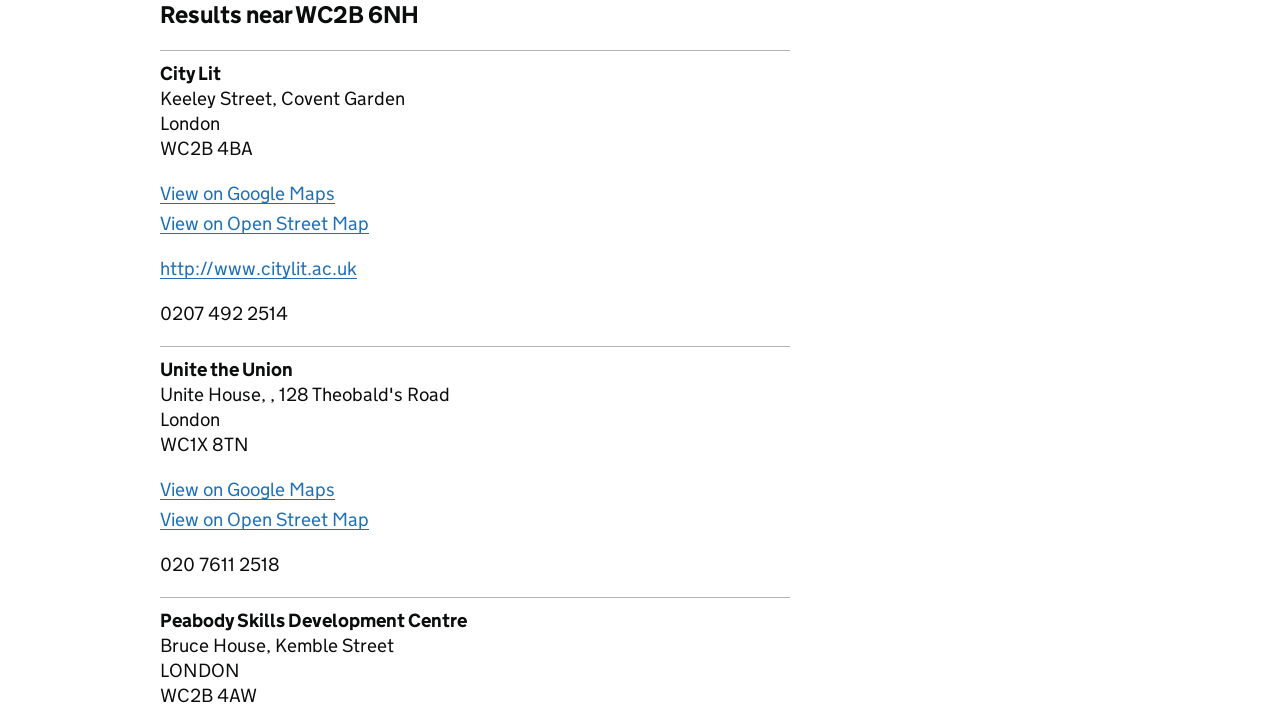